Tests a data types form by filling in personal information fields (first name, last name, address, city, country, job position, company) while intentionally leaving zip code, email, and phone empty, then submits the form to verify validation behavior.

Starting URL: https://bonigarcia.dev/selenium-webdriver-java/data-types.html

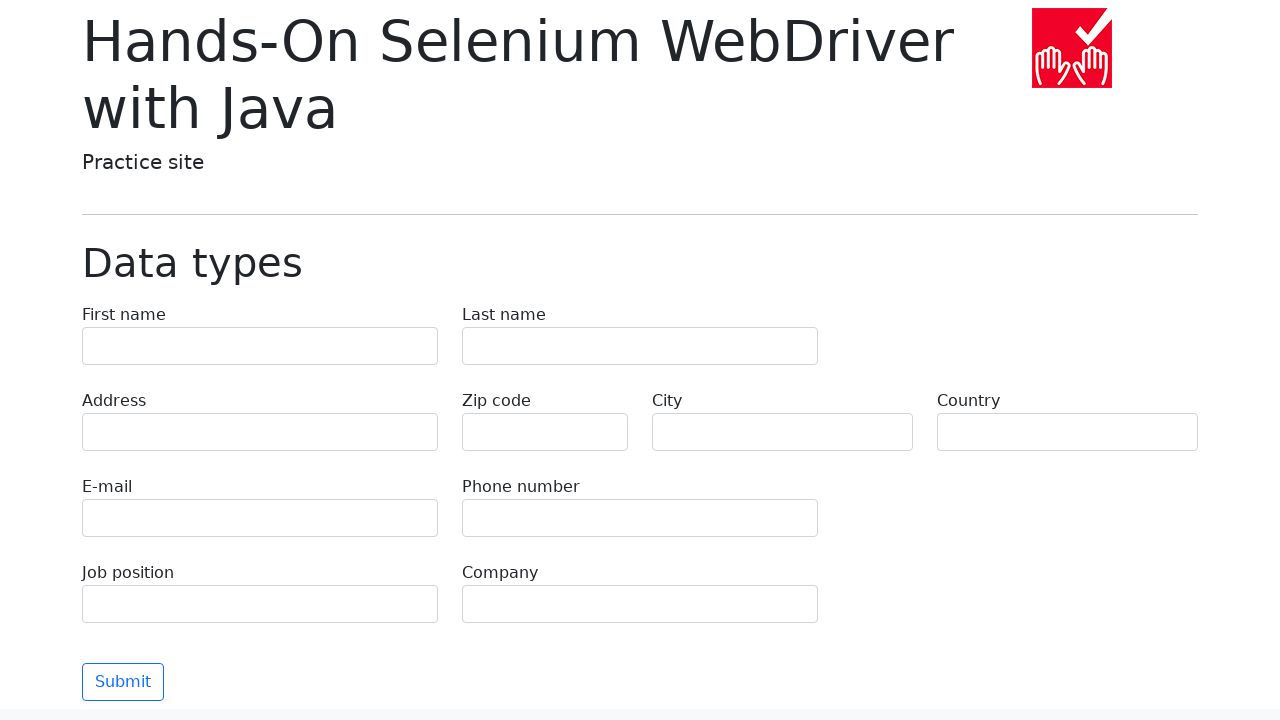

Filled first name field with 'Иван' on input[name='first-name']
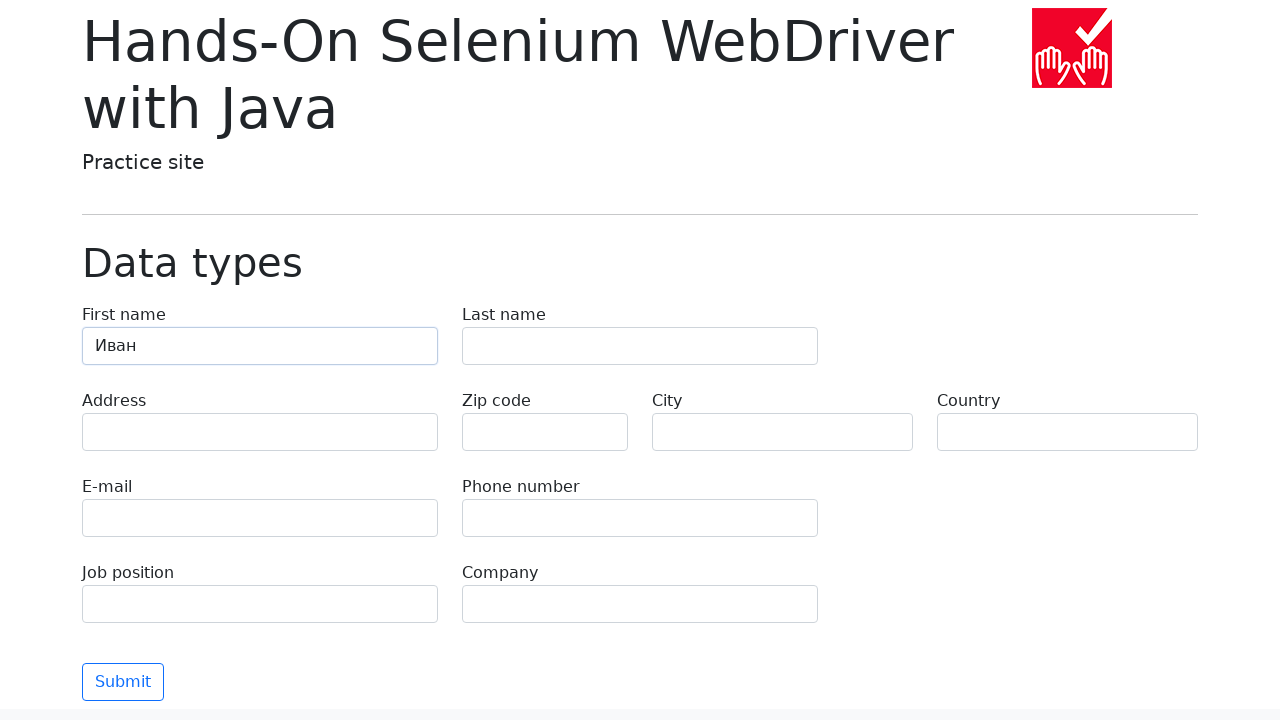

Filled last name field with 'Петров' on input[name='last-name']
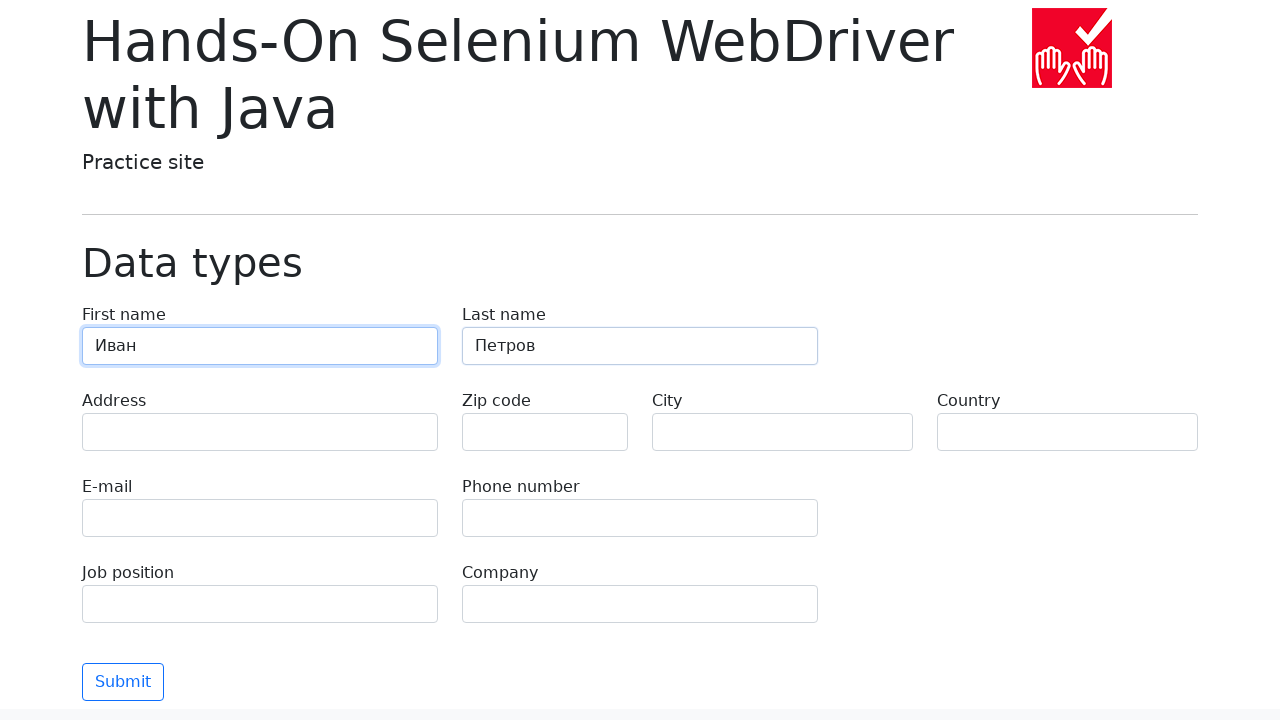

Filled address field with 'Ленина, 55-3' on input[name='address']
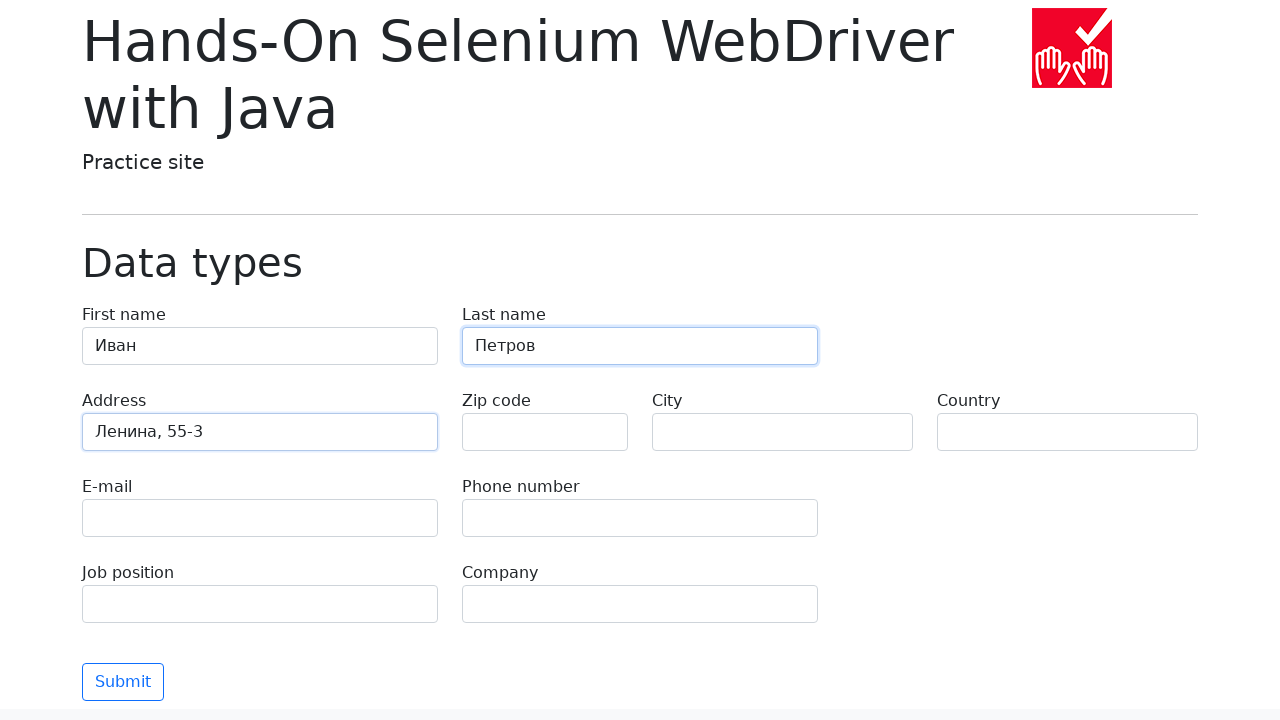

Filled city field with 'Москва' on input[name='city']
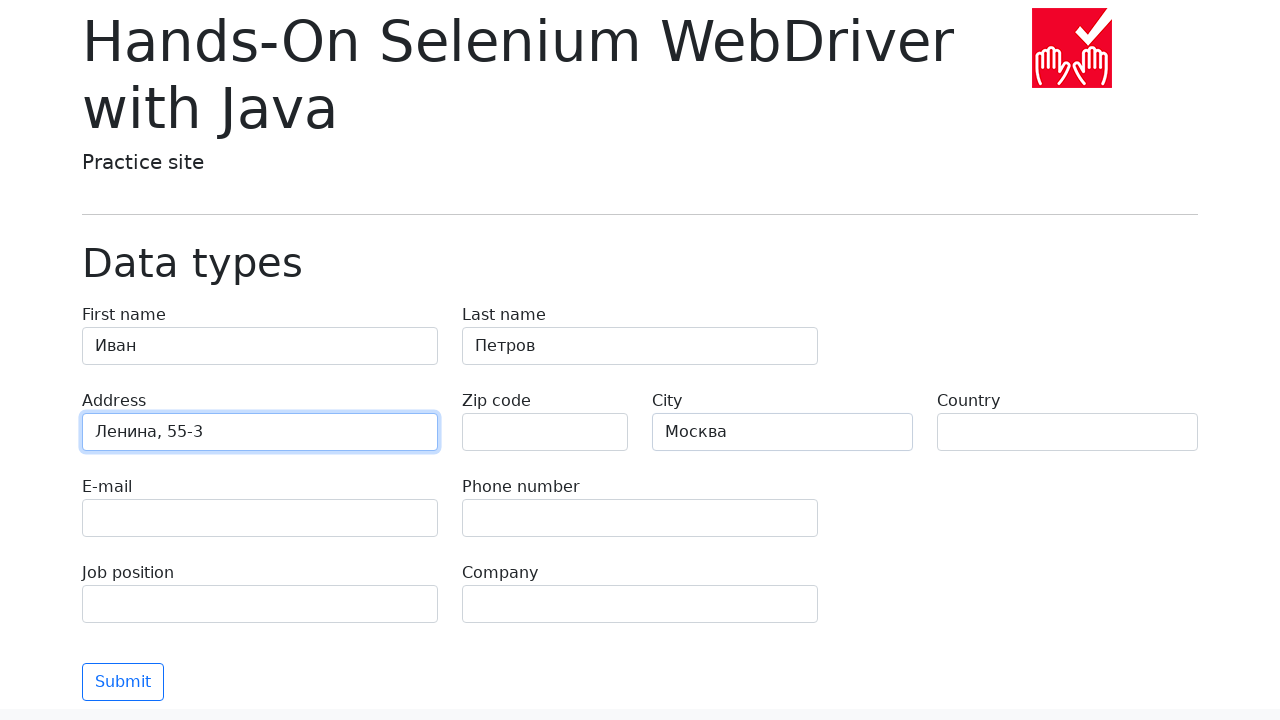

Filled country field with 'Россия' on input[name='country']
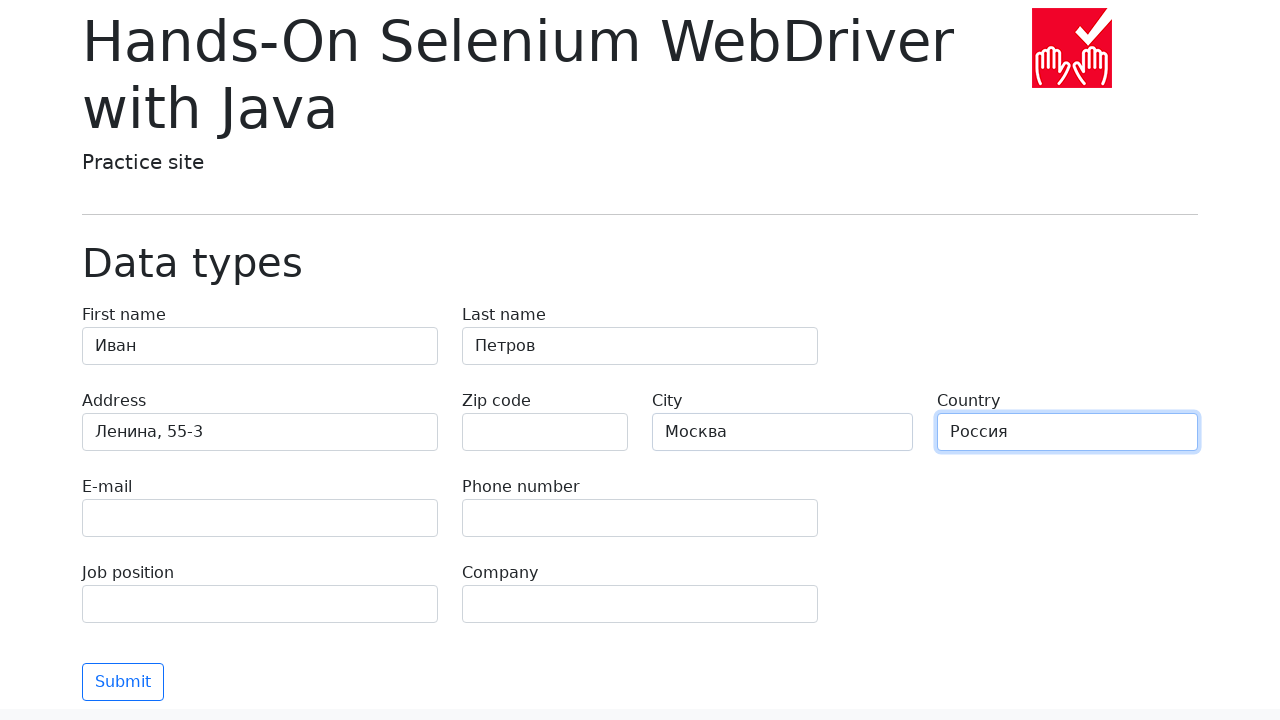

Filled job position field with 'QA' on input[name='job-position']
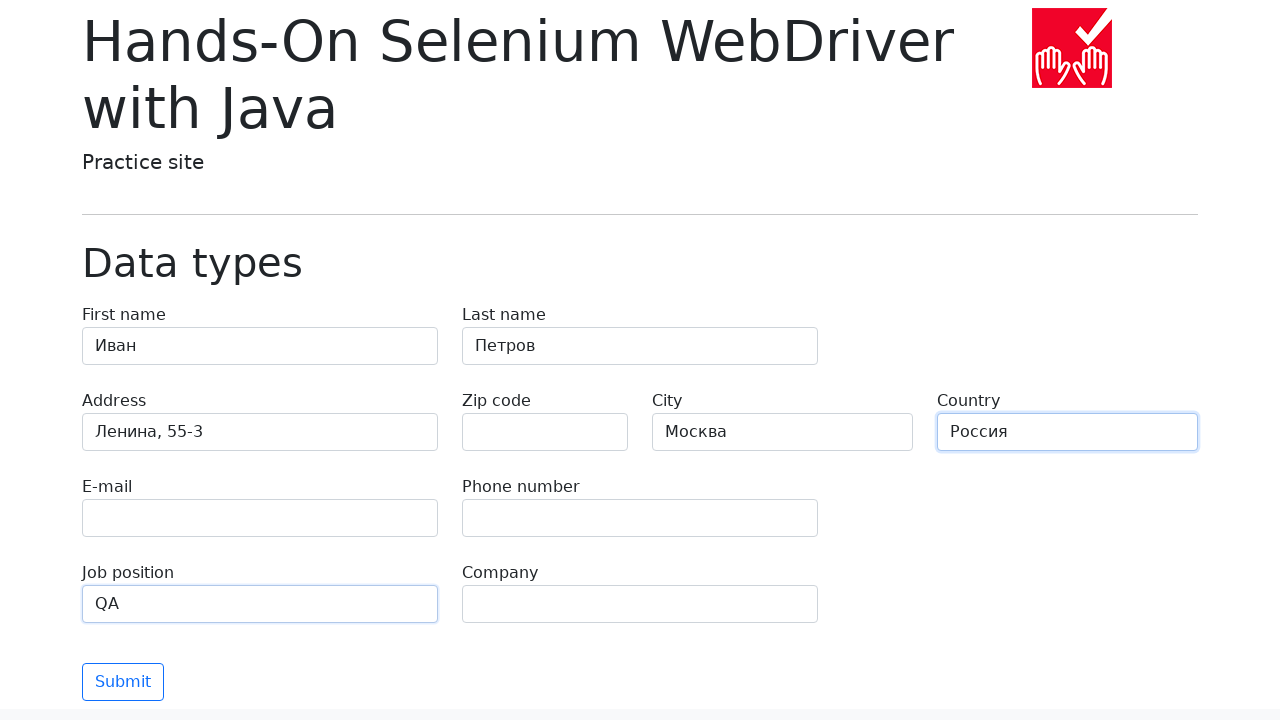

Filled company field with 'Merion' on input[name='company']
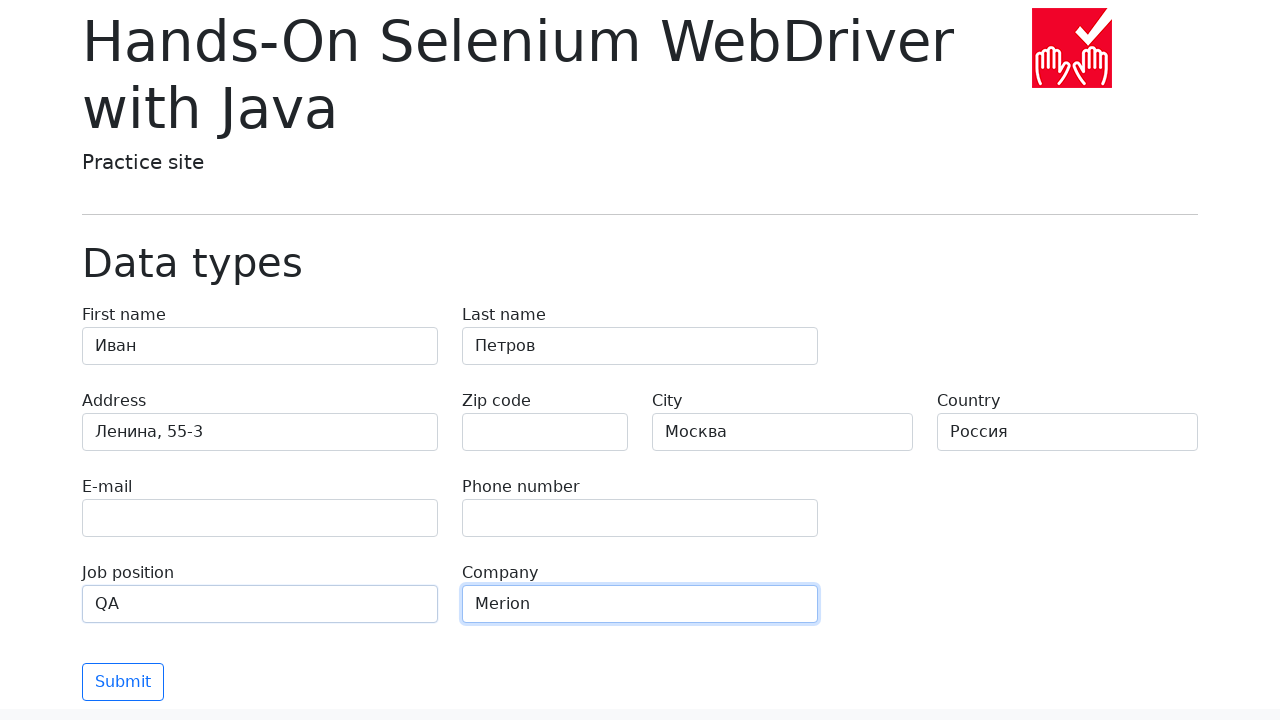

Clicked submit button to submit form at (123, 682) on .btn-outline-primary
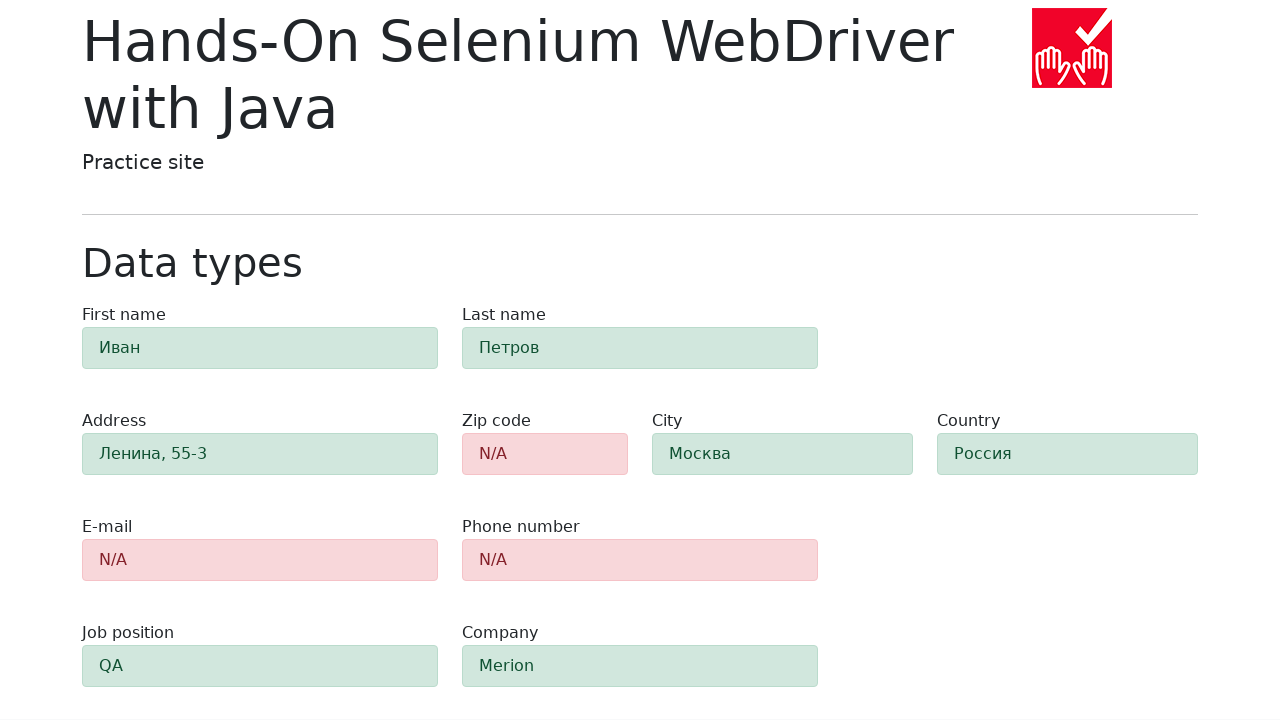

Form validation completed, zip code field is visible
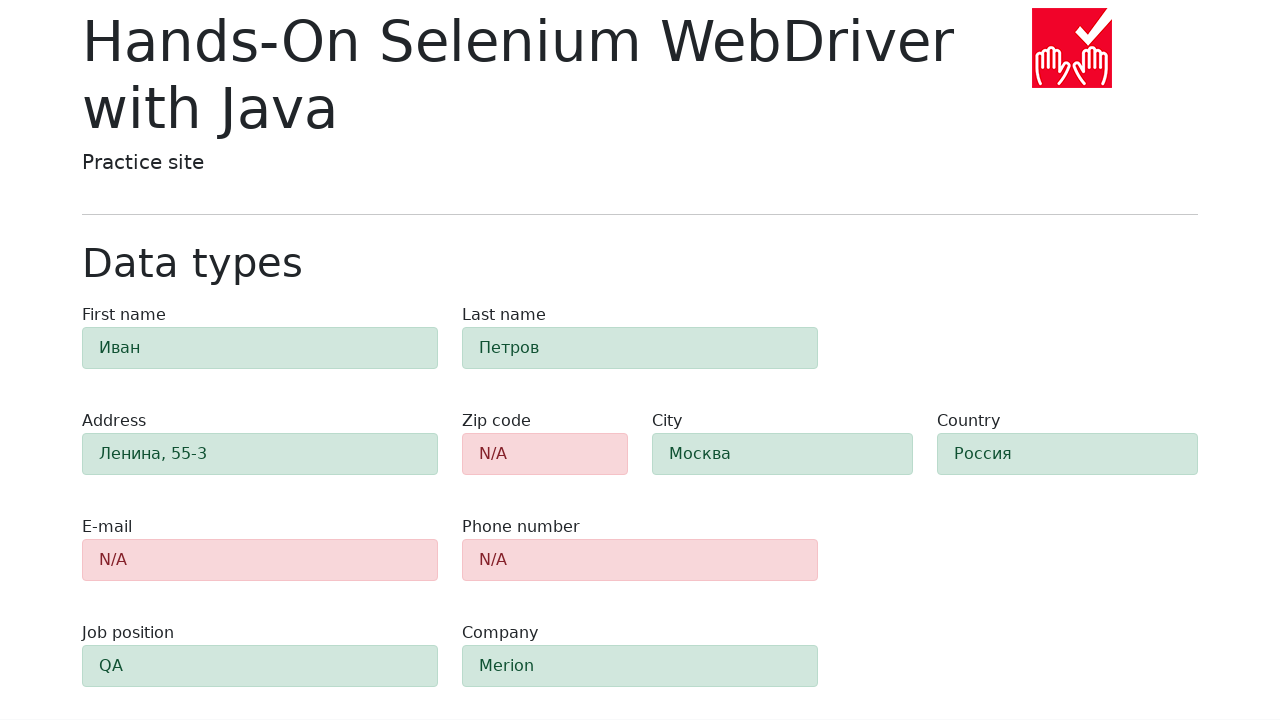

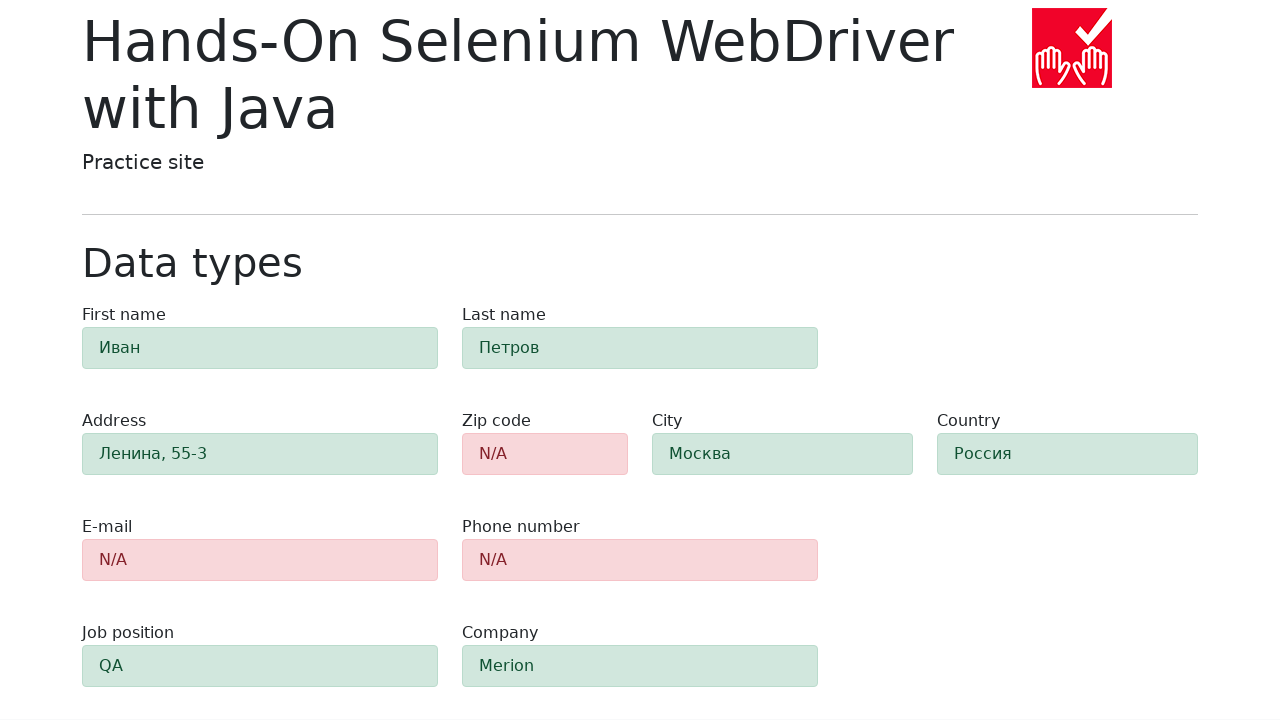